Tests page scrolling functionality by scrolling down and then up on the Herokuapp demo site

Starting URL: https://the-internet.herokuapp.com/

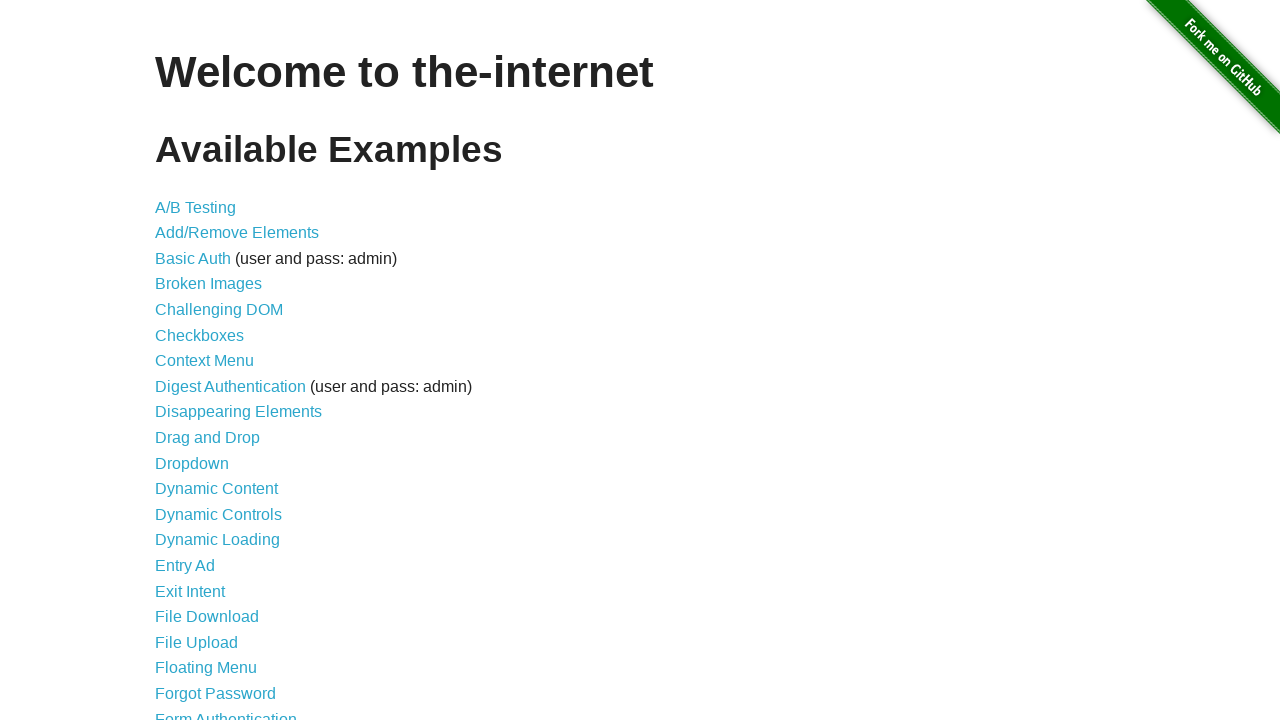

Scrolled down by 400 pixels
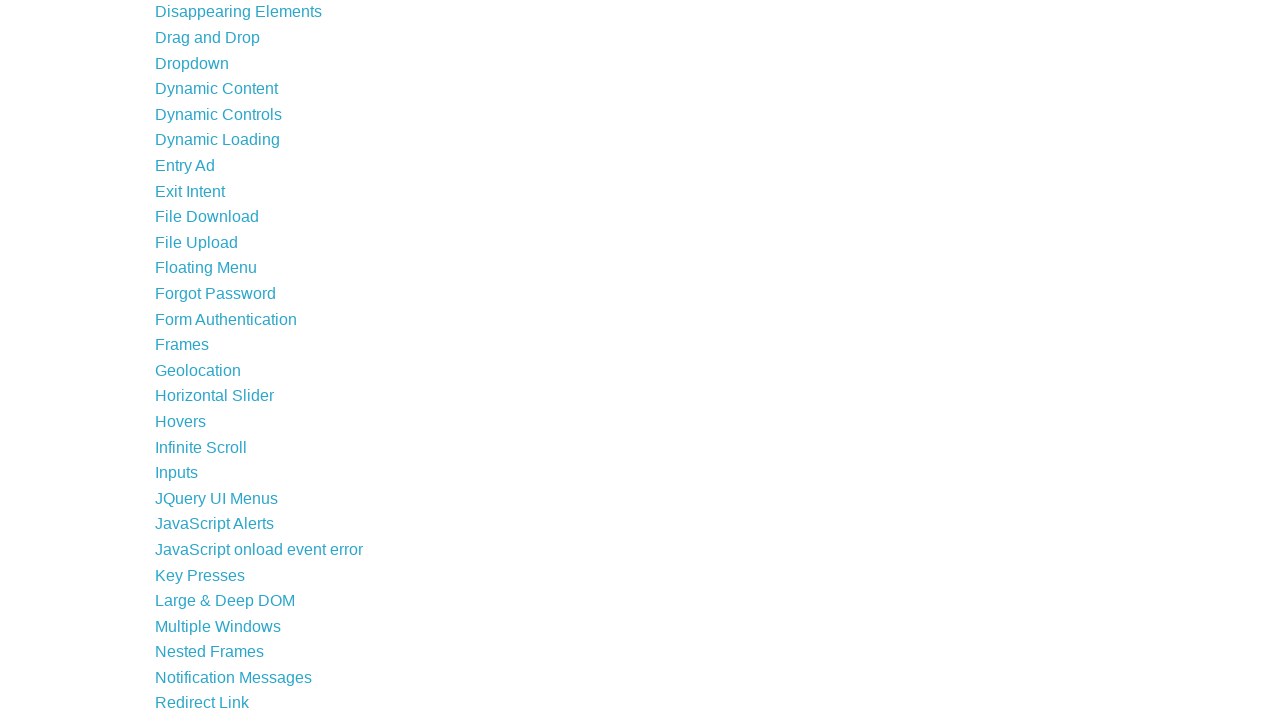

Waited for 3 seconds
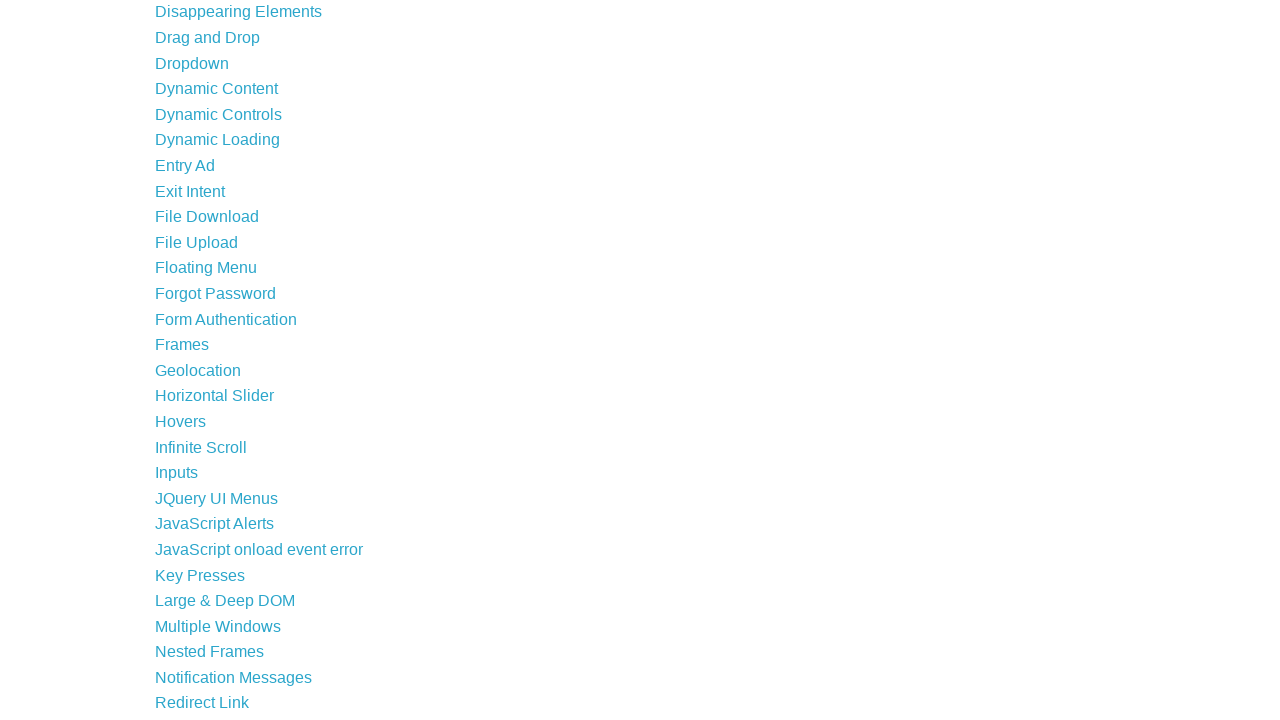

Scrolled up by 200 pixels
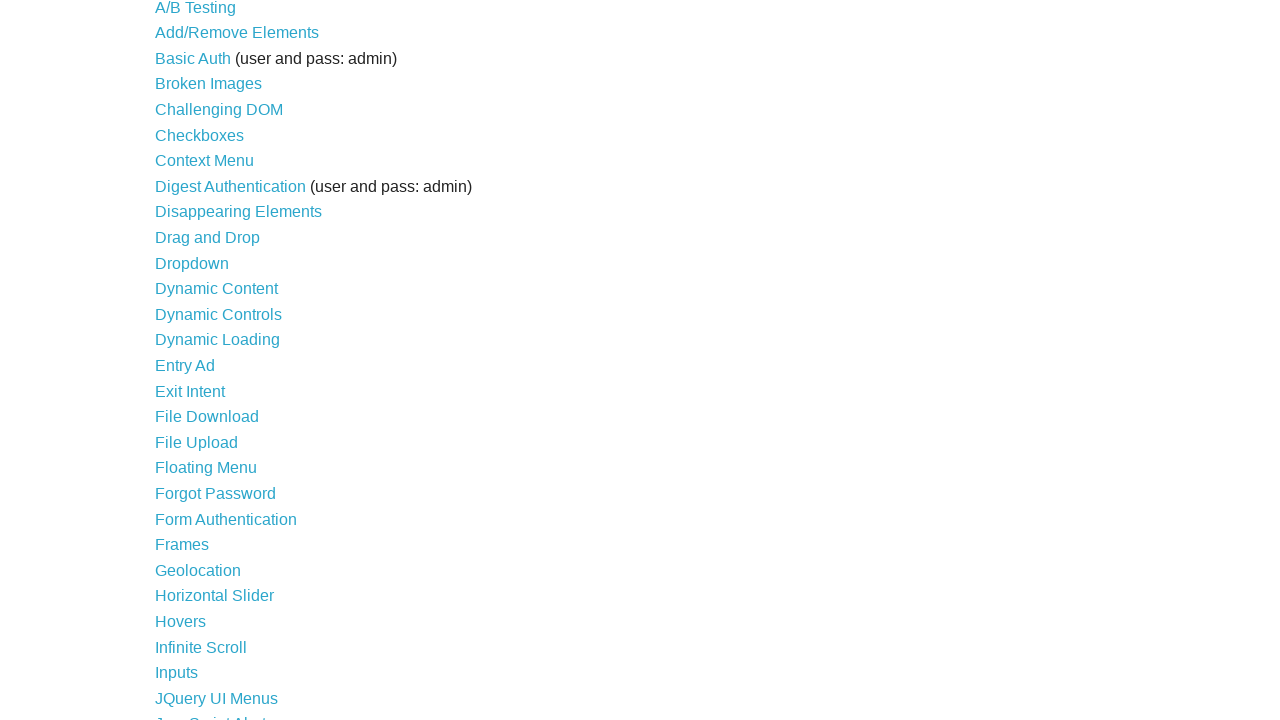

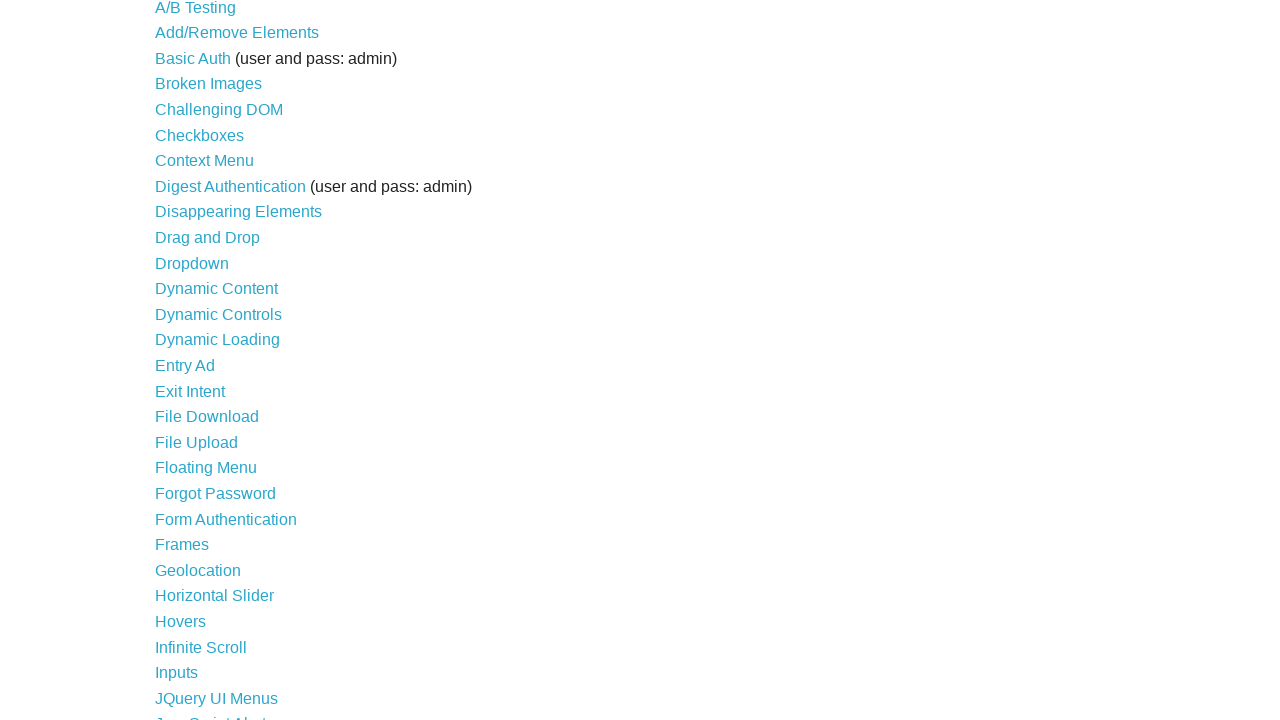